Tests a student registration form by filling in all fields (name, email, gender, phone, date of birth, subjects, hobbies, picture upload, address, state/city) and submitting the form, then validates the submitted data appears in the confirmation modal.

Starting URL: https://demoqa.com/automation-practice-form

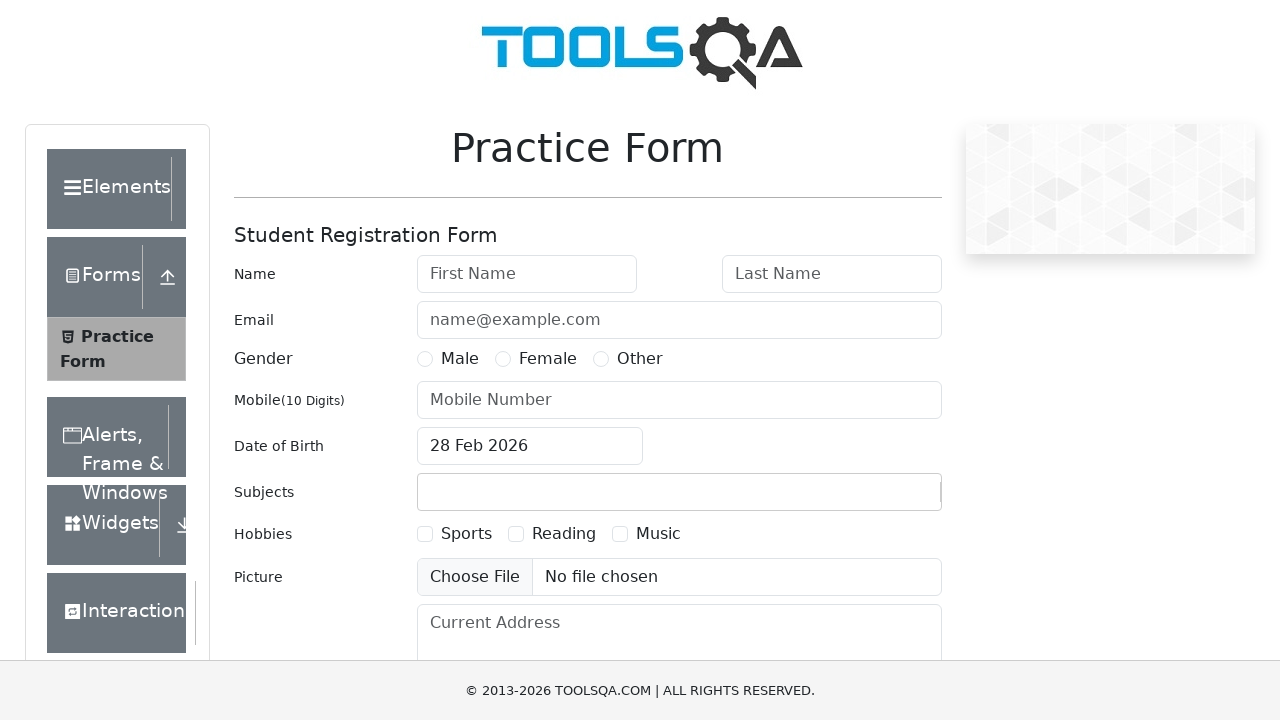

Filled first name field with 'Alex' on #firstName
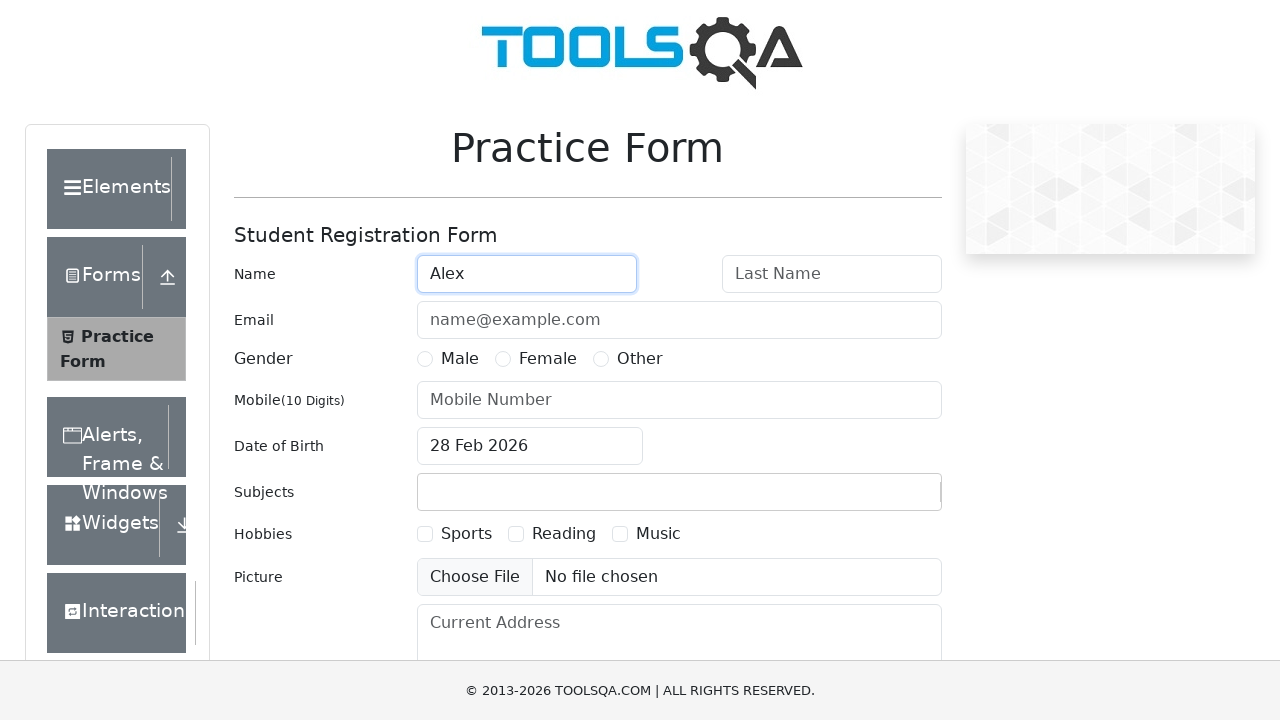

Filled last name field with 'Box' on #lastName
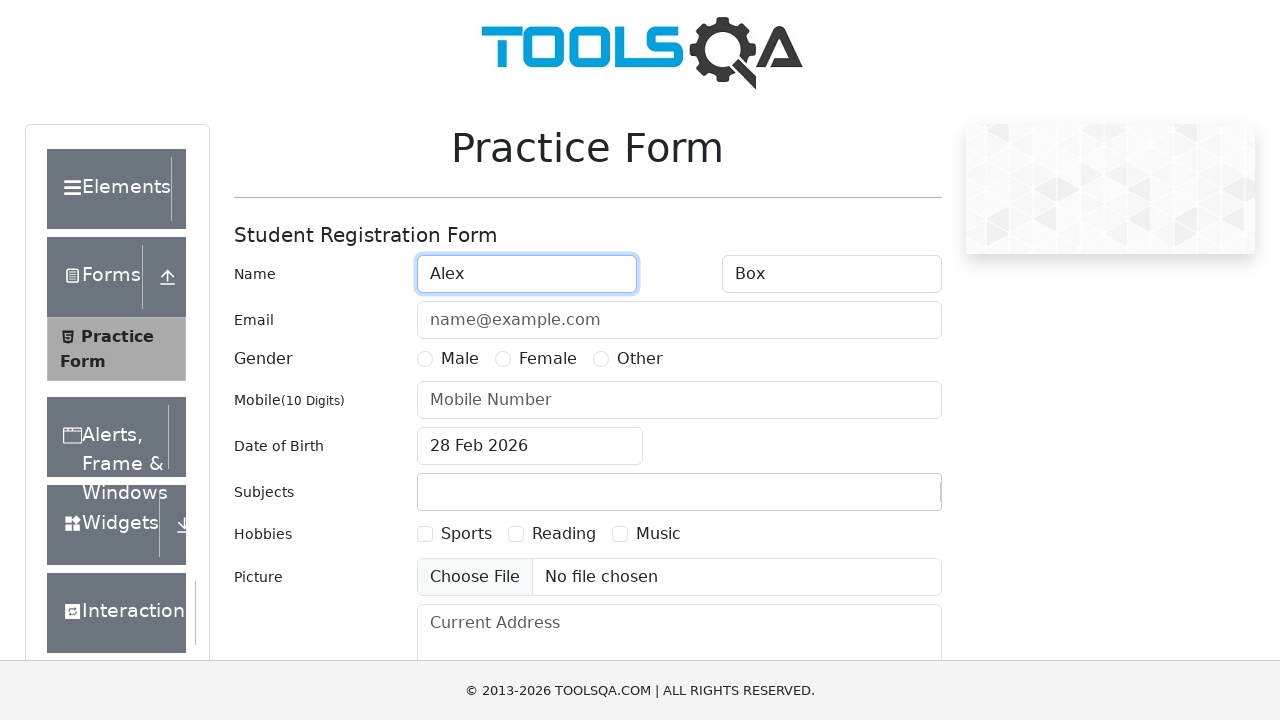

Filled email field with 'AlexBox@gmail.com' on #userEmail
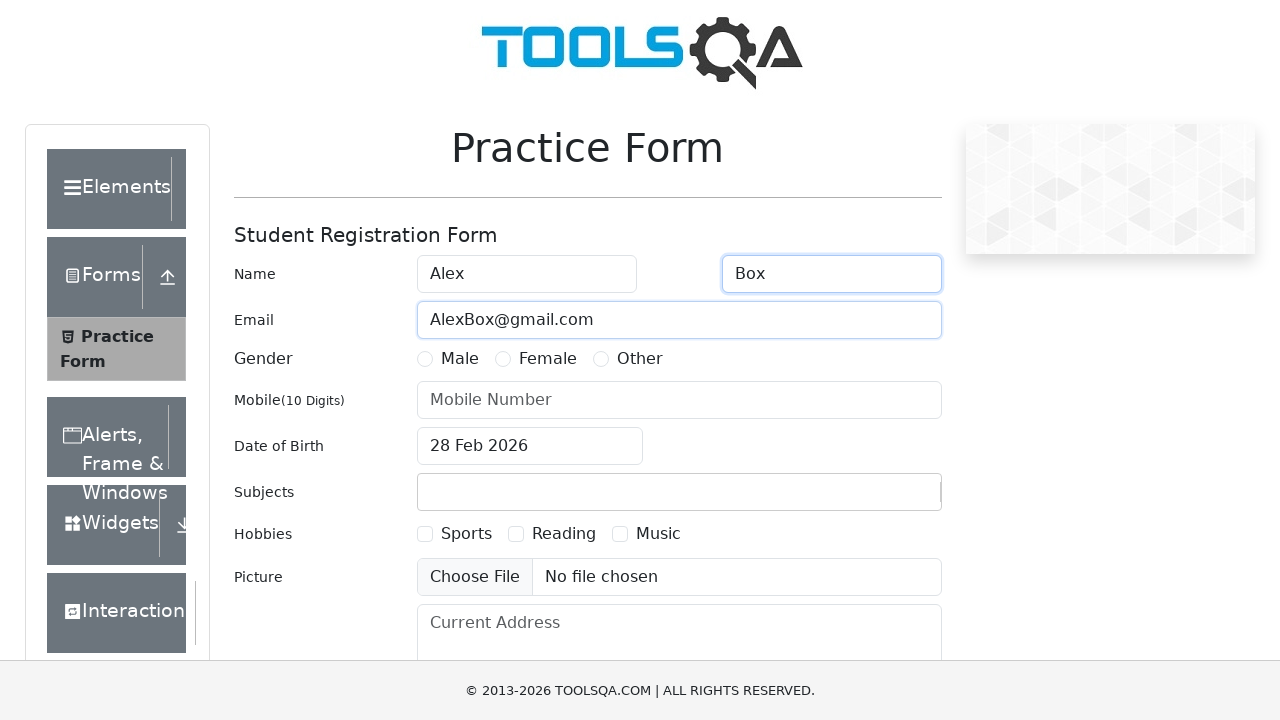

Selected 'Other' gender option at (640, 359) on label[for='gender-radio-3']
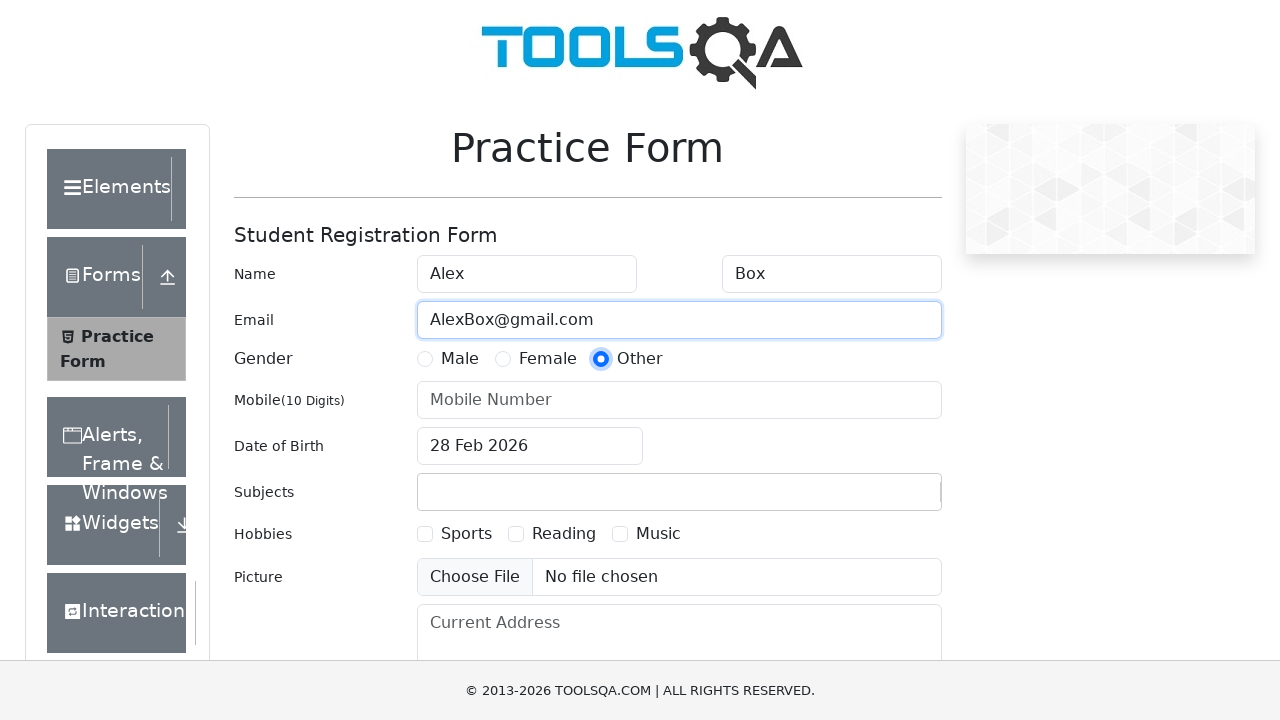

Filled phone number with '7123456890' on #userNumber
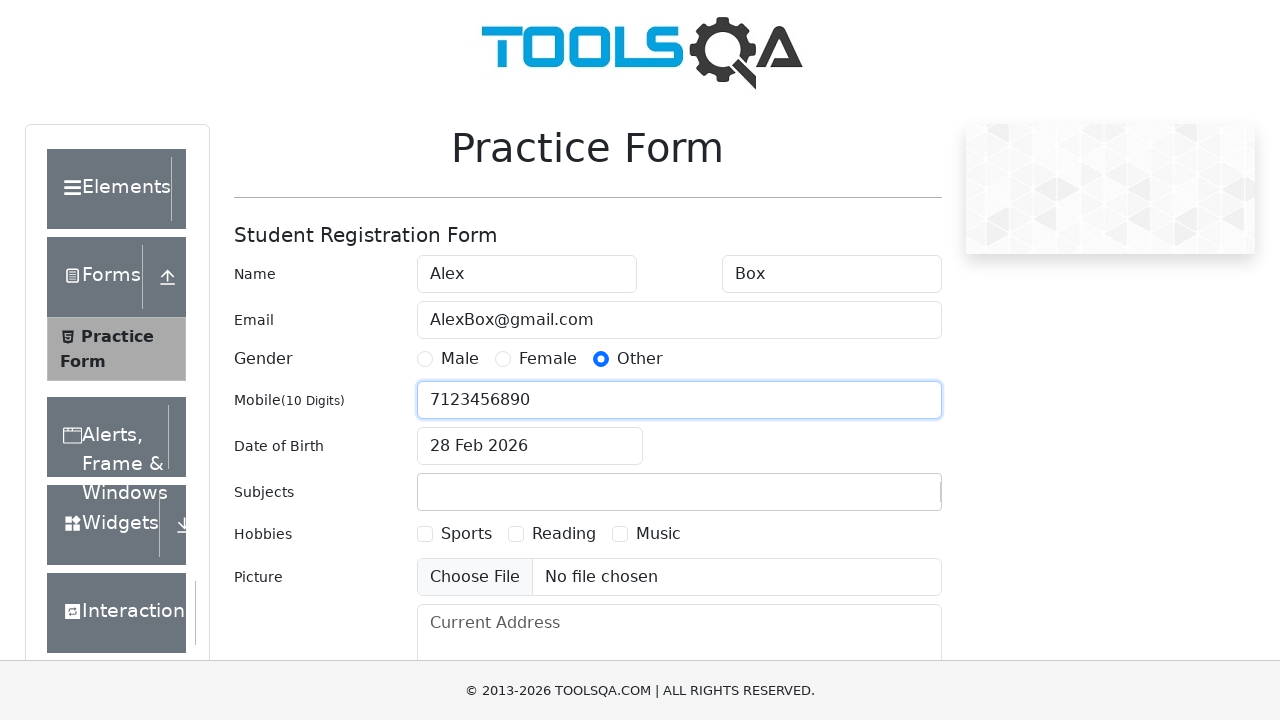

Clicked date of birth input to open date picker at (530, 446) on #dateOfBirthInput
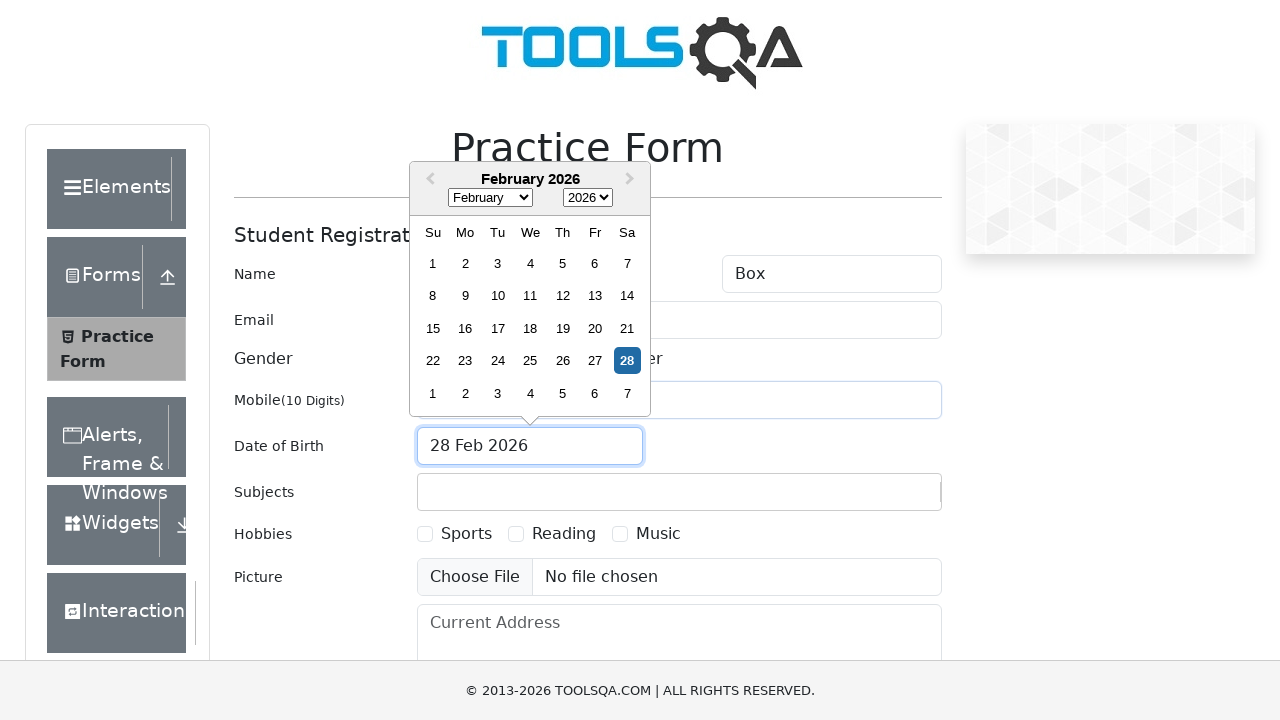

Selected year 1990 from date picker on .react-datepicker__year-select
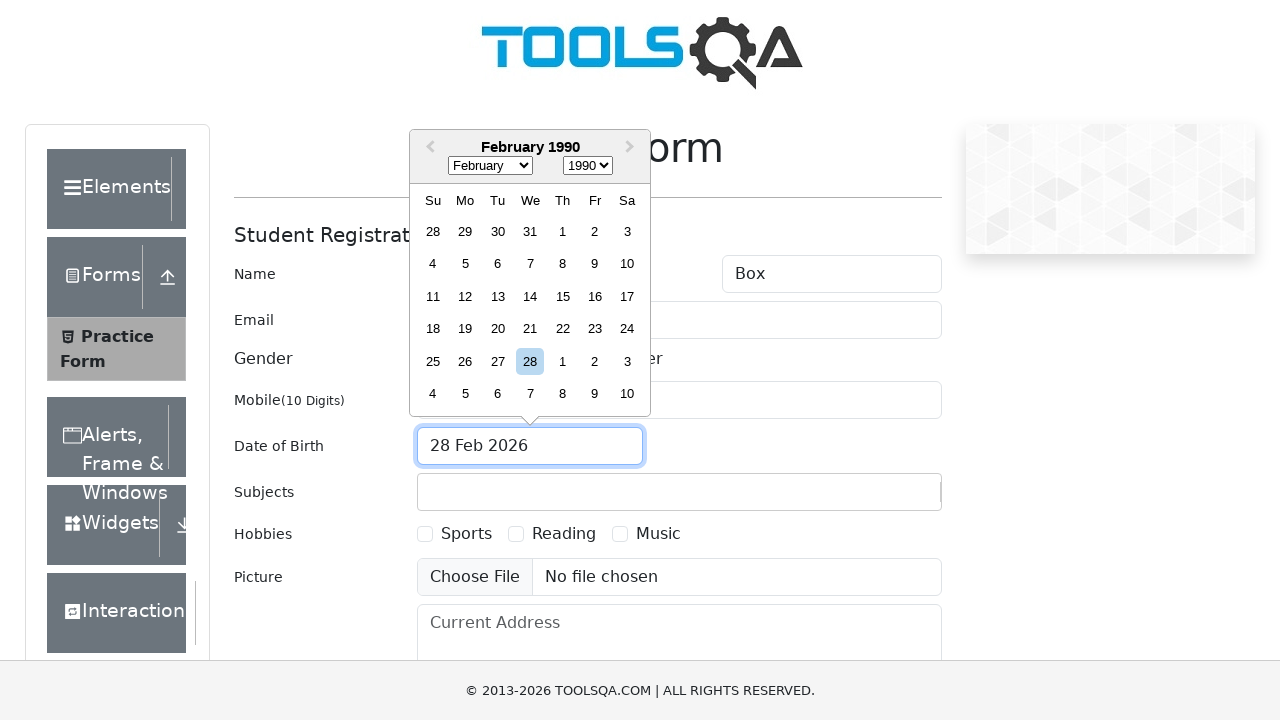

Selected January from date picker on .react-datepicker__month-select
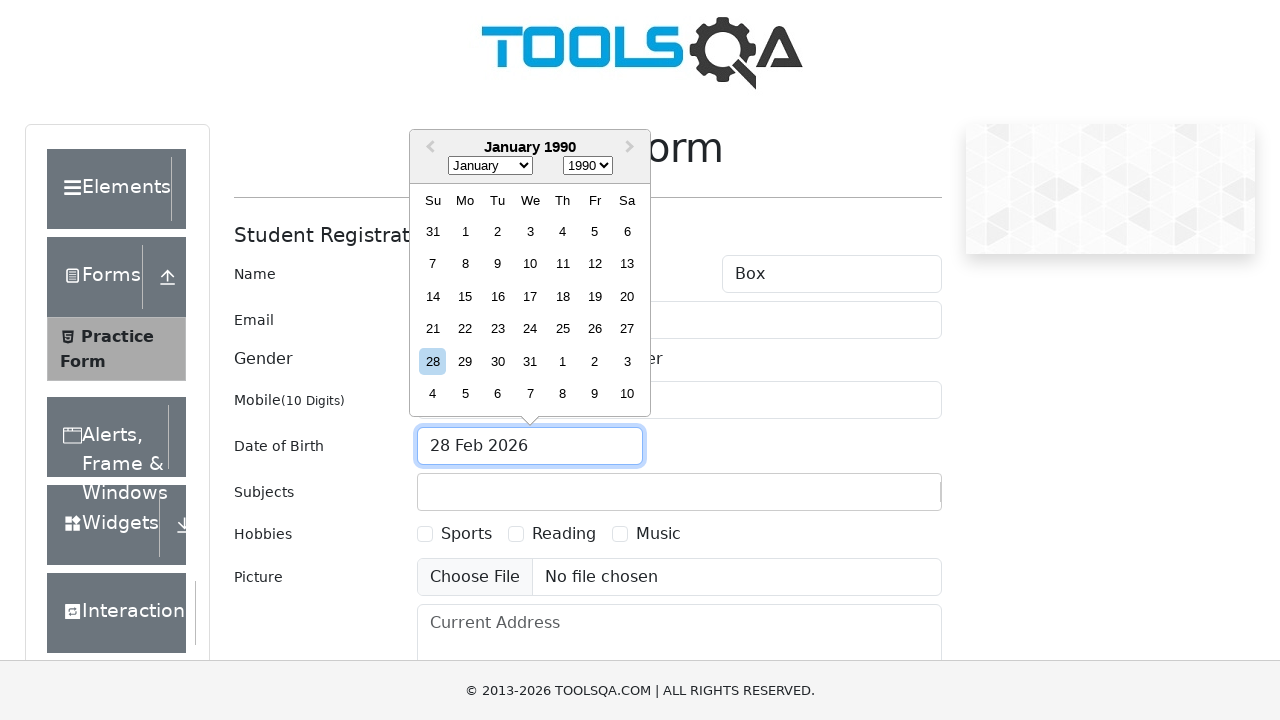

Selected day 1 from date picker at (465, 231) on .react-datepicker__day--001:not(.react-datepicker__day--outside-month)
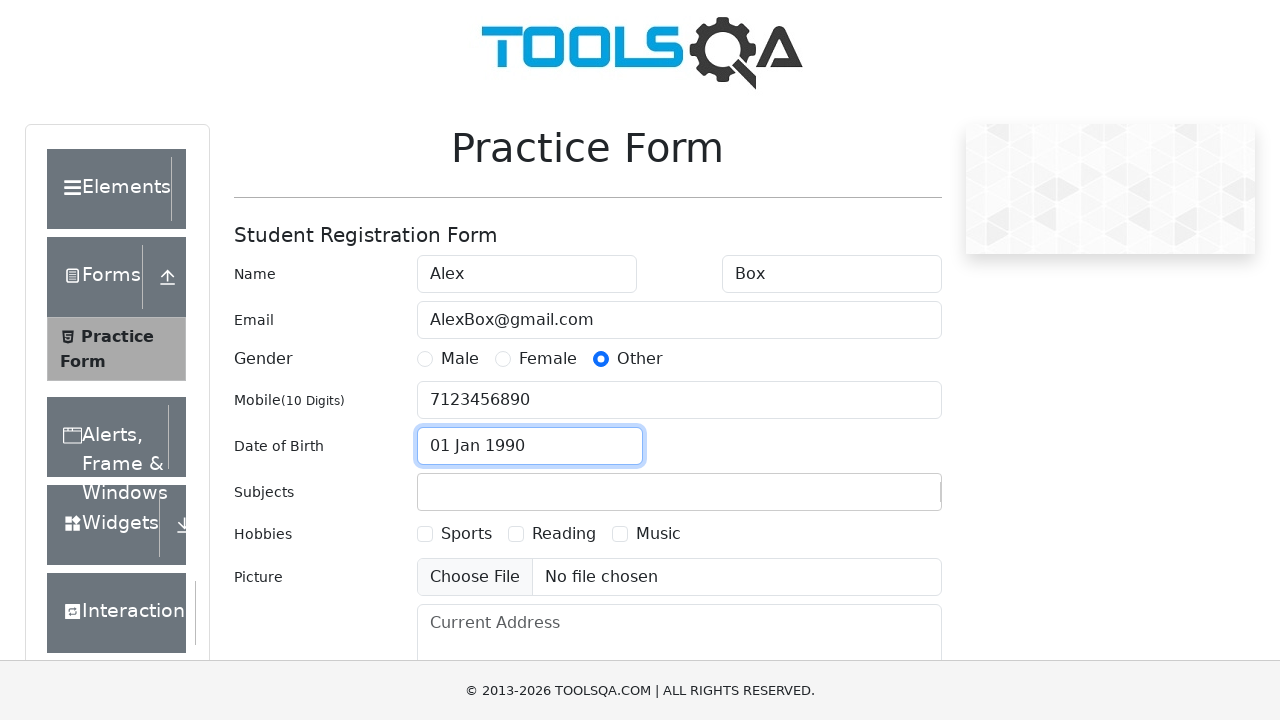

Clicked subjects input field at (430, 492) on #subjectsInput
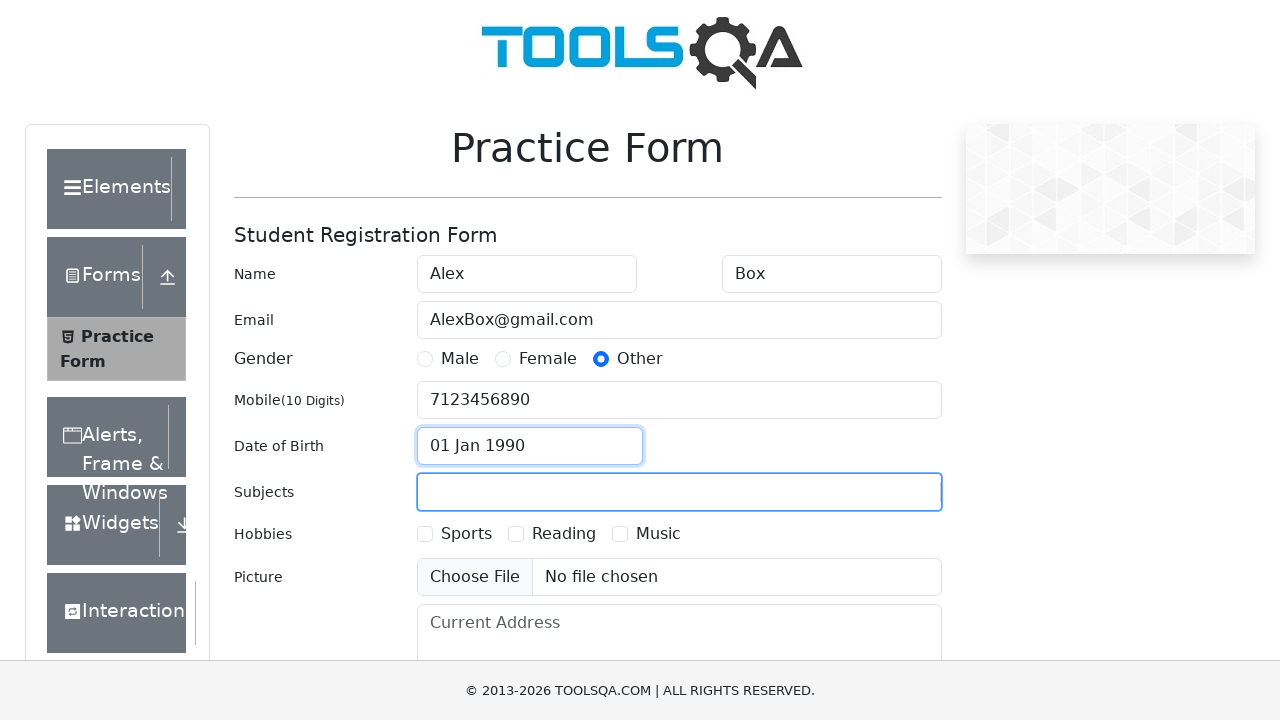

Typed 'Maths' in subjects field on #subjectsInput
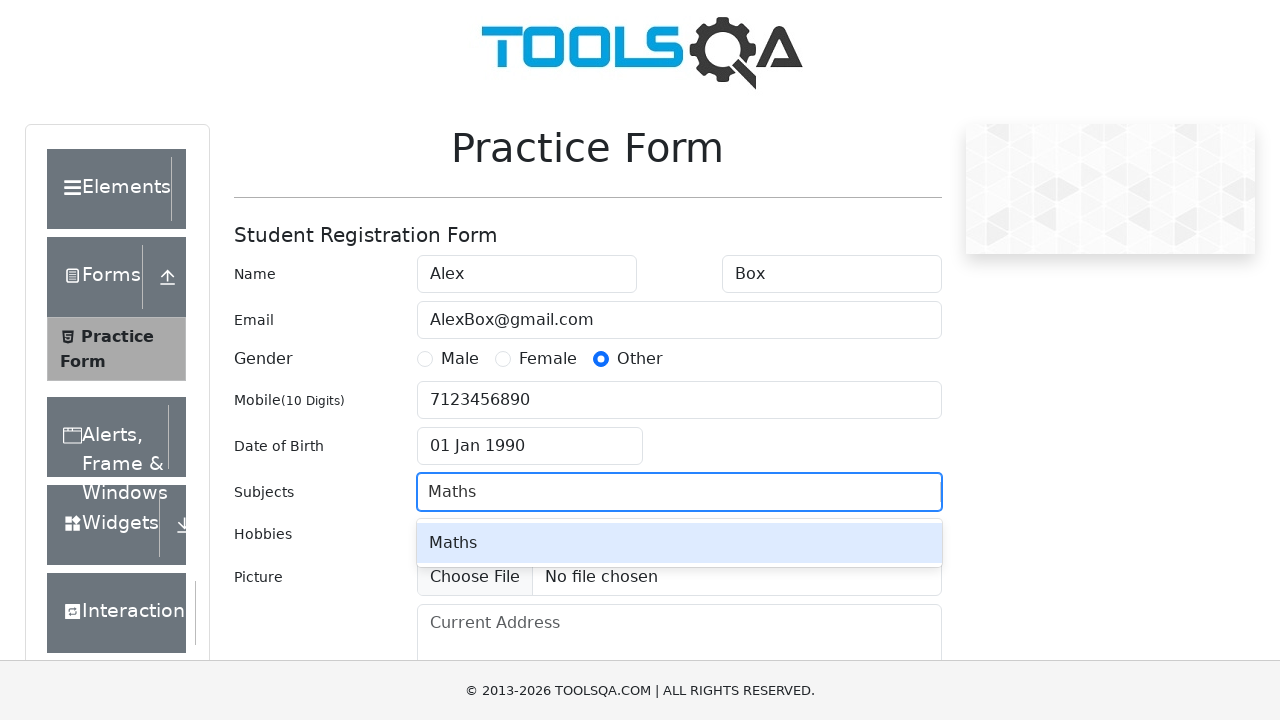

Pressed Enter to confirm 'Maths' subject
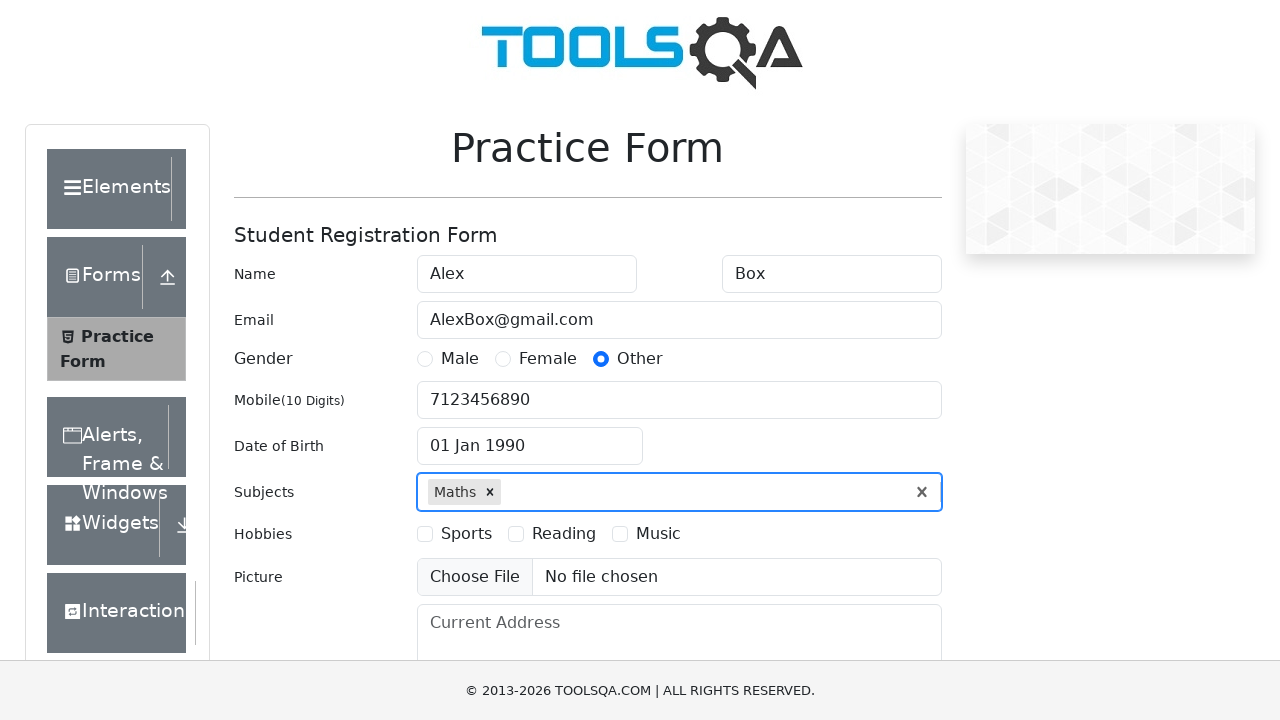

Typed 'Accounting' in subjects field on #subjectsInput
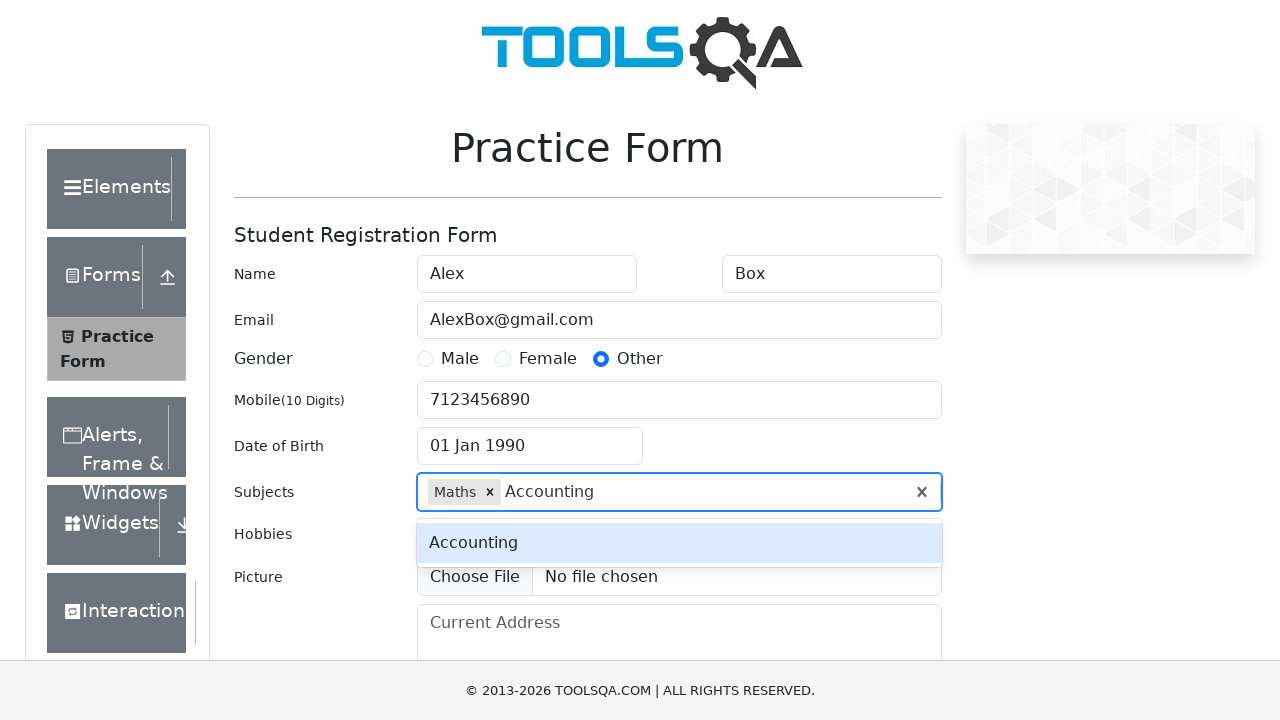

Pressed Enter to confirm 'Accounting' subject
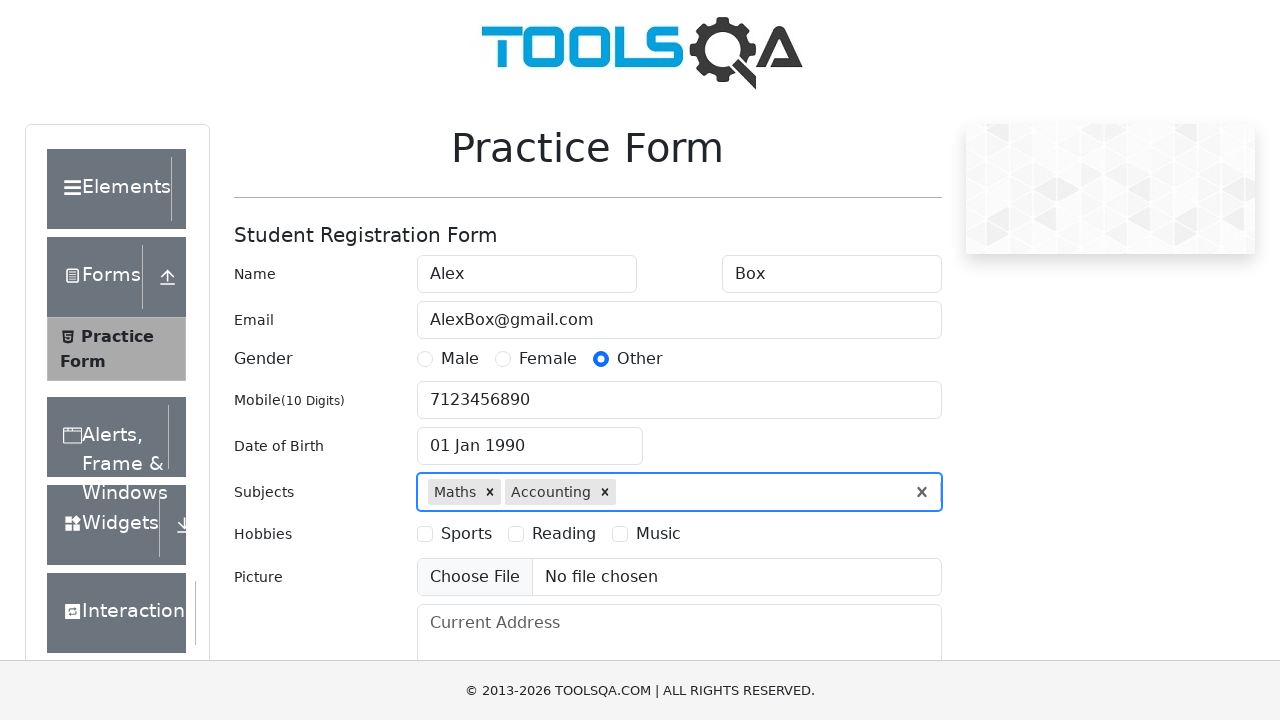

Selected 'Sports' hobby at (466, 534) on label[for='hobbies-checkbox-1']
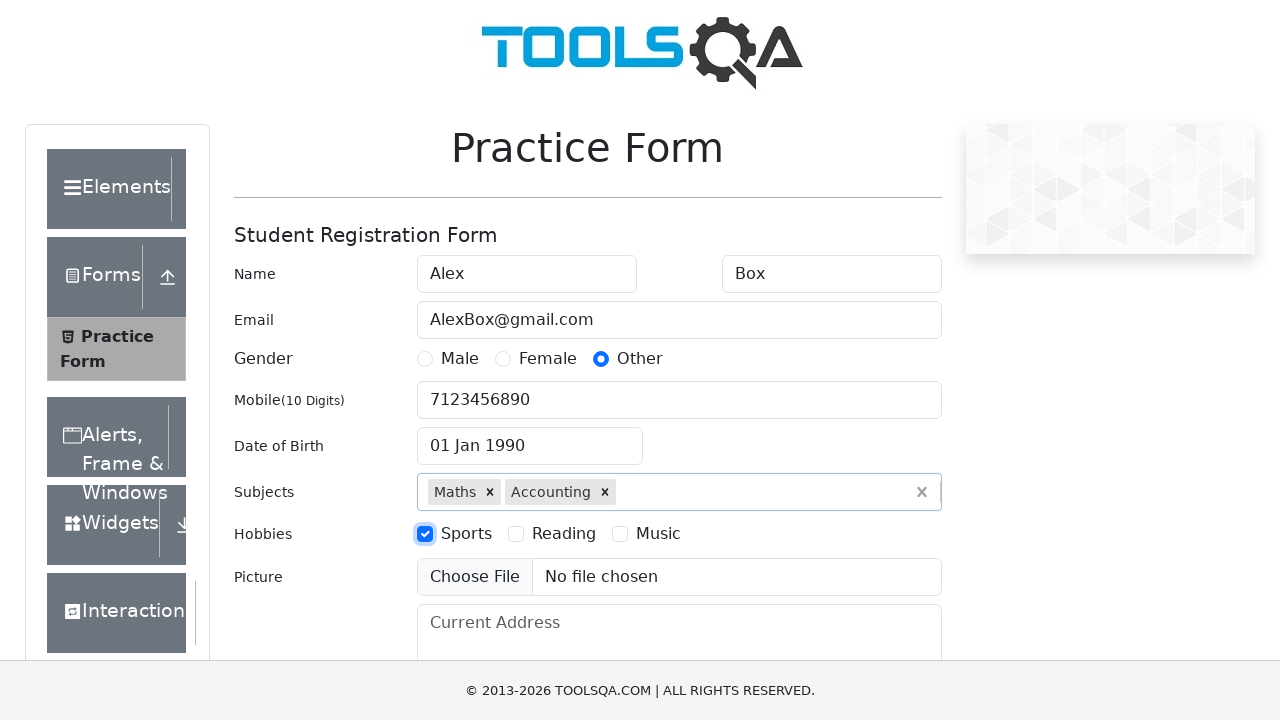

Selected 'Reading' hobby at (564, 534) on label[for='hobbies-checkbox-2']
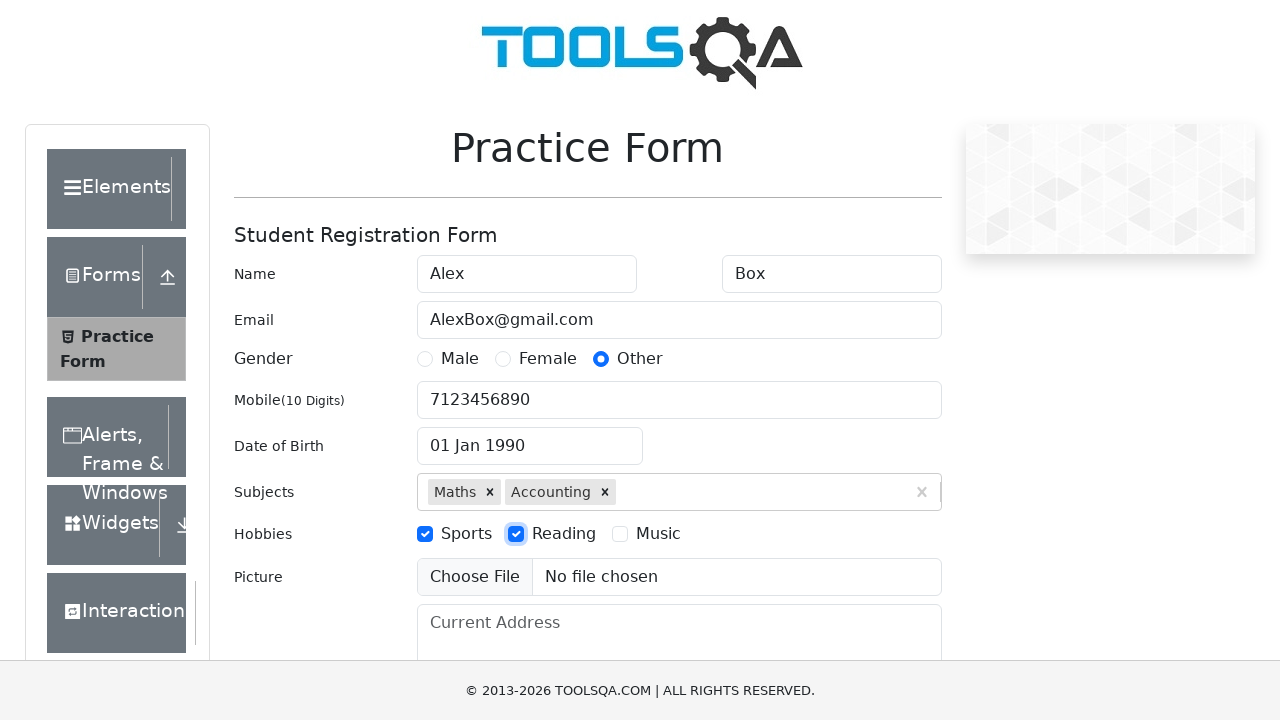

Filled current address with 'Puskina AV. Colotuskina residence' on #currentAddress
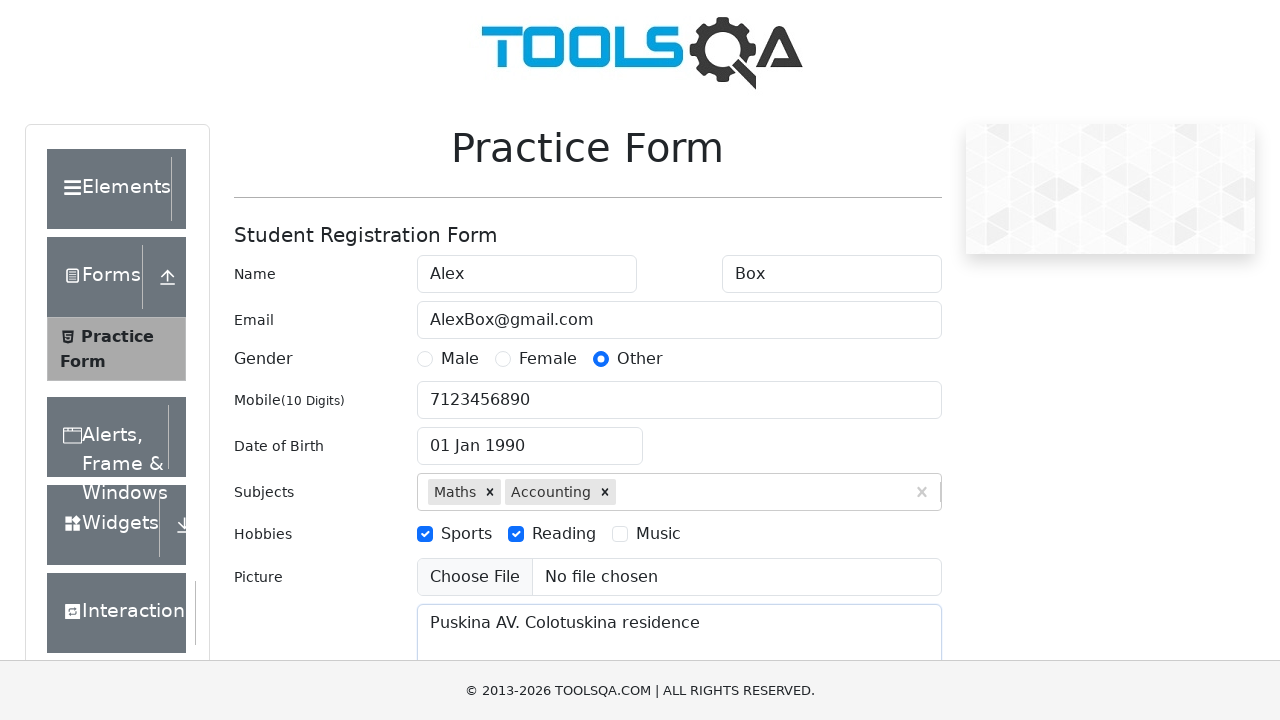

Clicked state dropdown at (527, 437) on #state
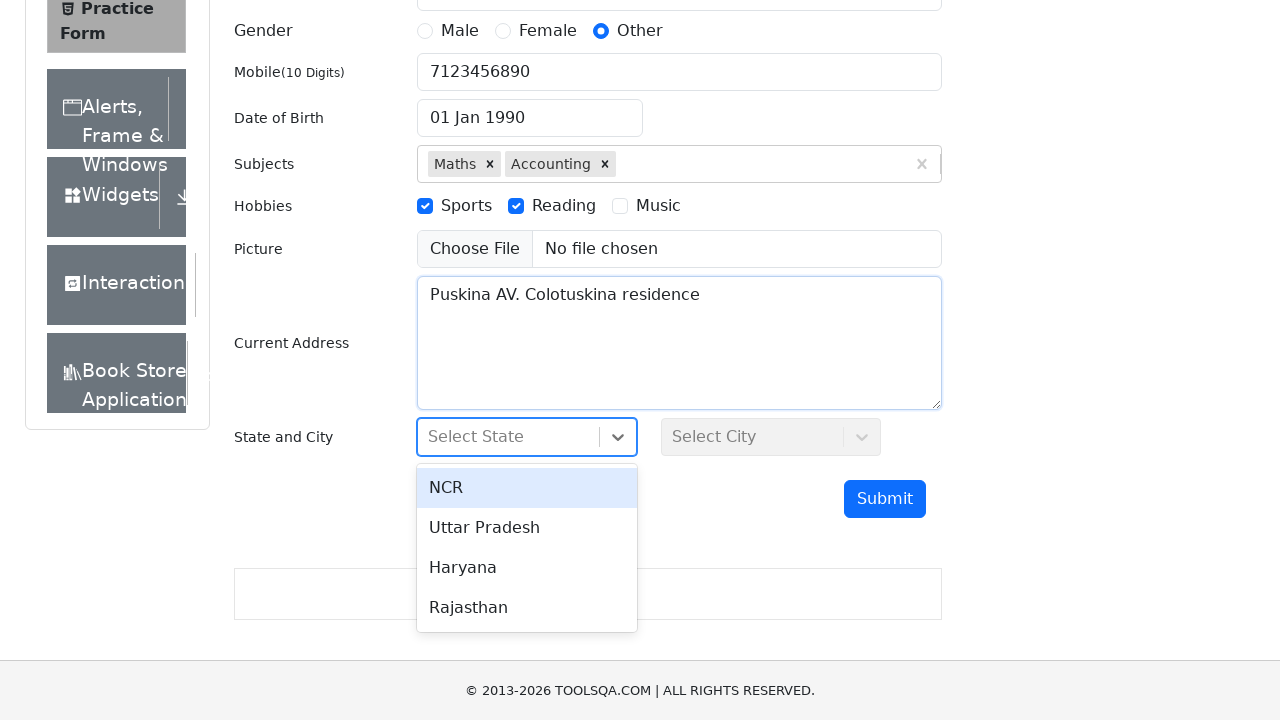

Selected 'Rajasthan' from state dropdown at (527, 608) on #react-select-3-option-3
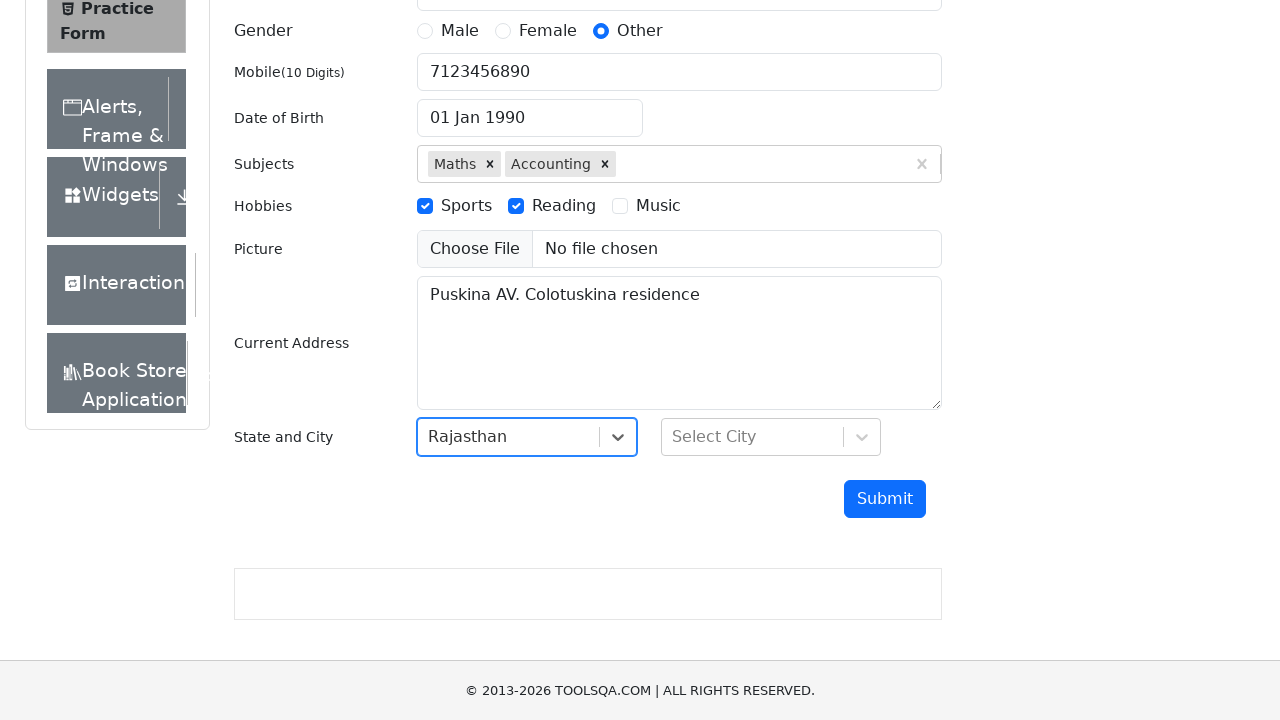

Clicked city dropdown at (771, 437) on #city
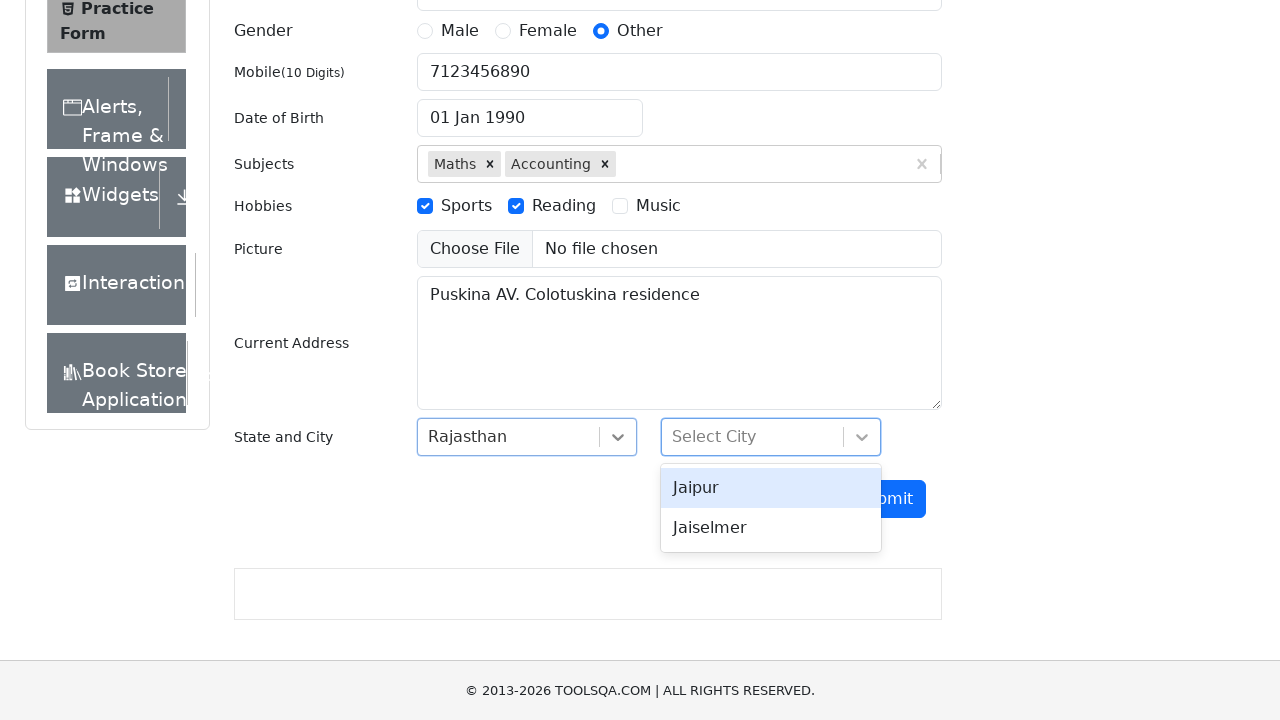

Selected 'Jaipur' from city dropdown at (771, 488) on #react-select-4-option-0
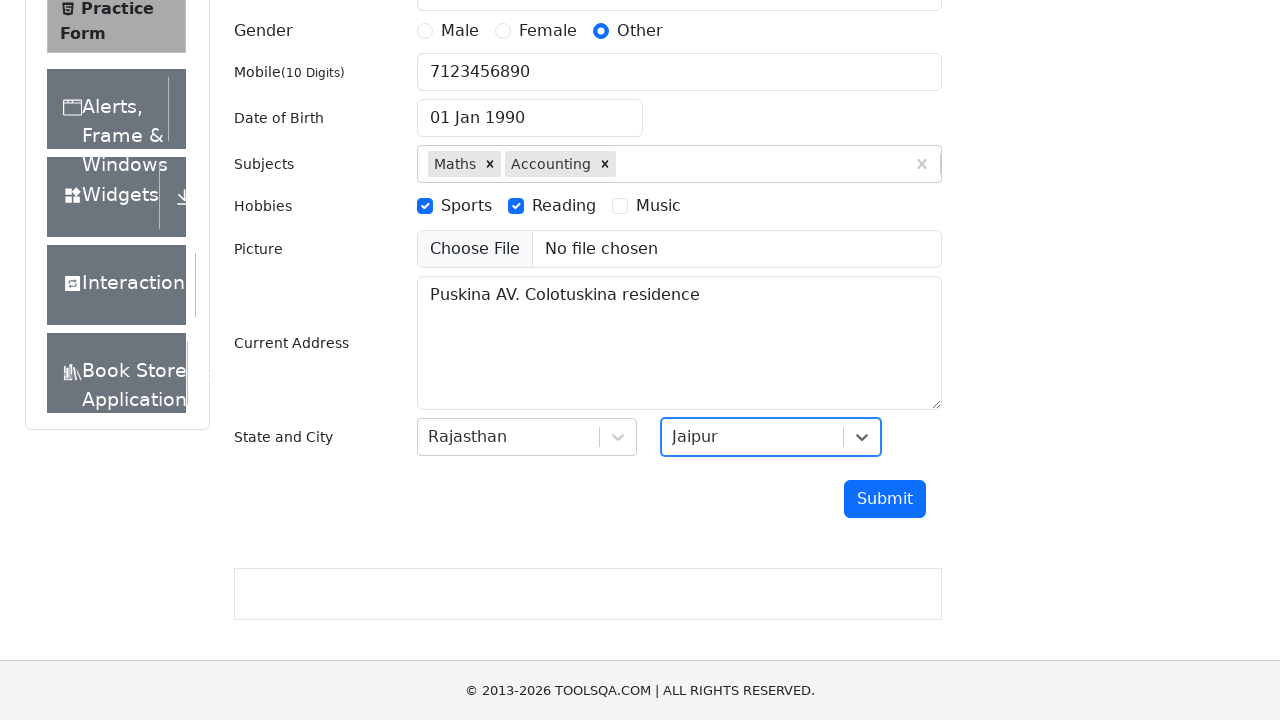

Clicked submit button to submit the form at (885, 499) on #submit
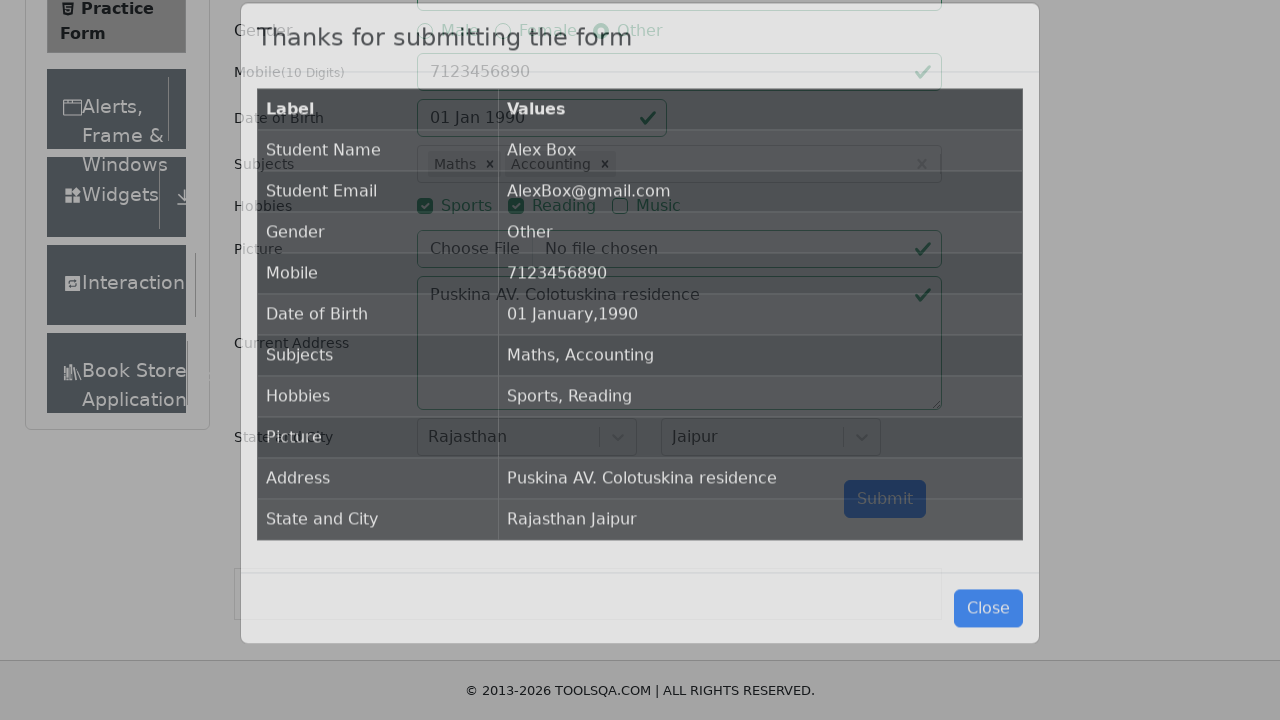

Submission confirmation modal appeared
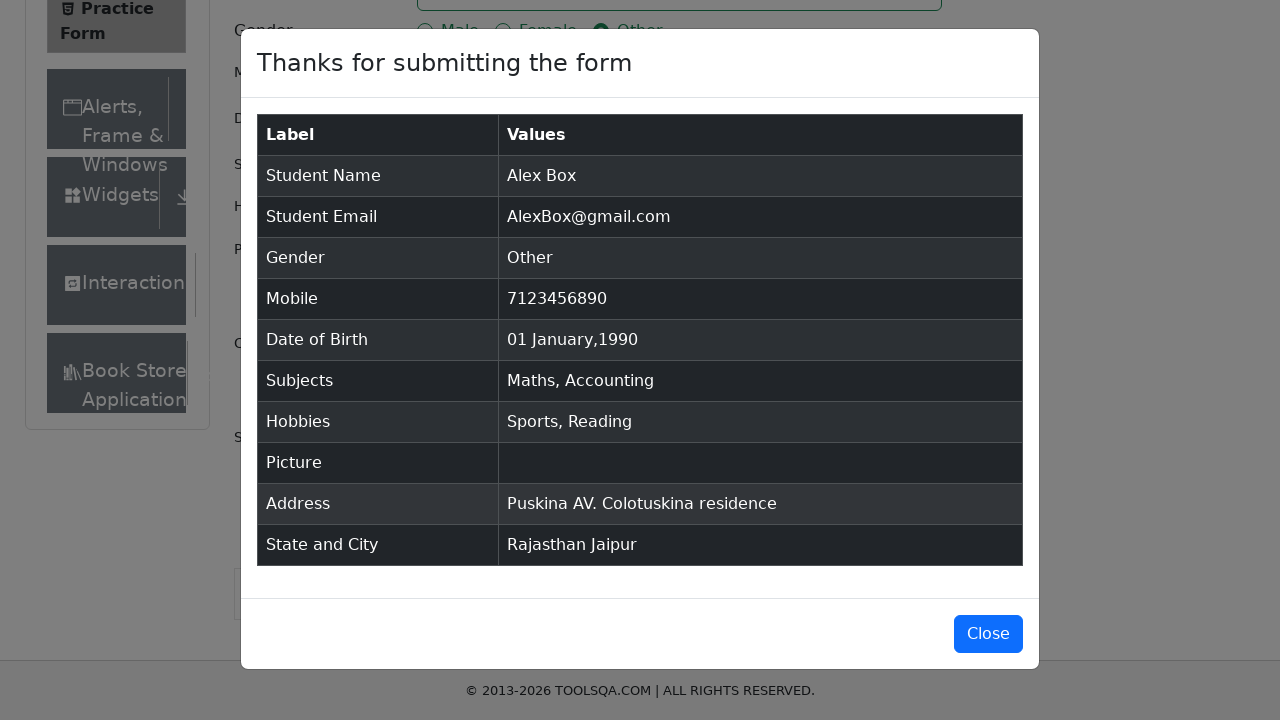

Verified 'Alex Box' appears in confirmation modal
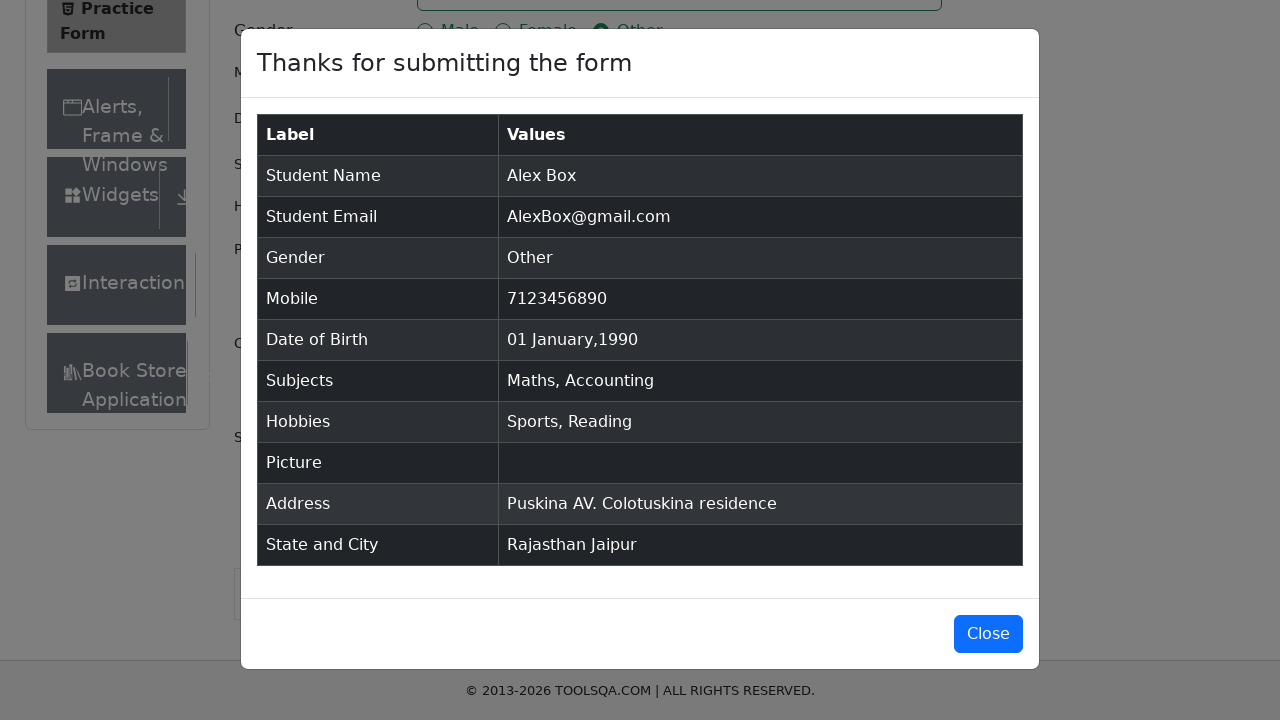

Verified 'AlexBox@gmail.com' appears in confirmation modal
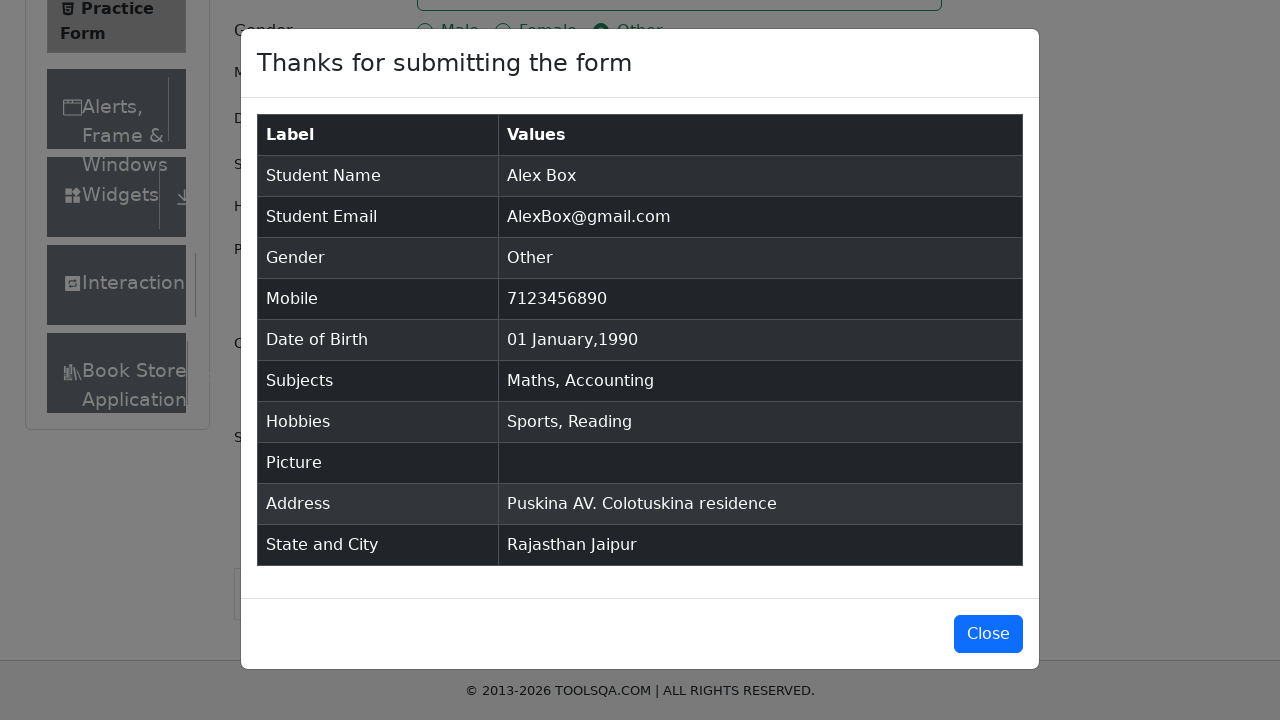

Verified '7123456890' appears in confirmation modal
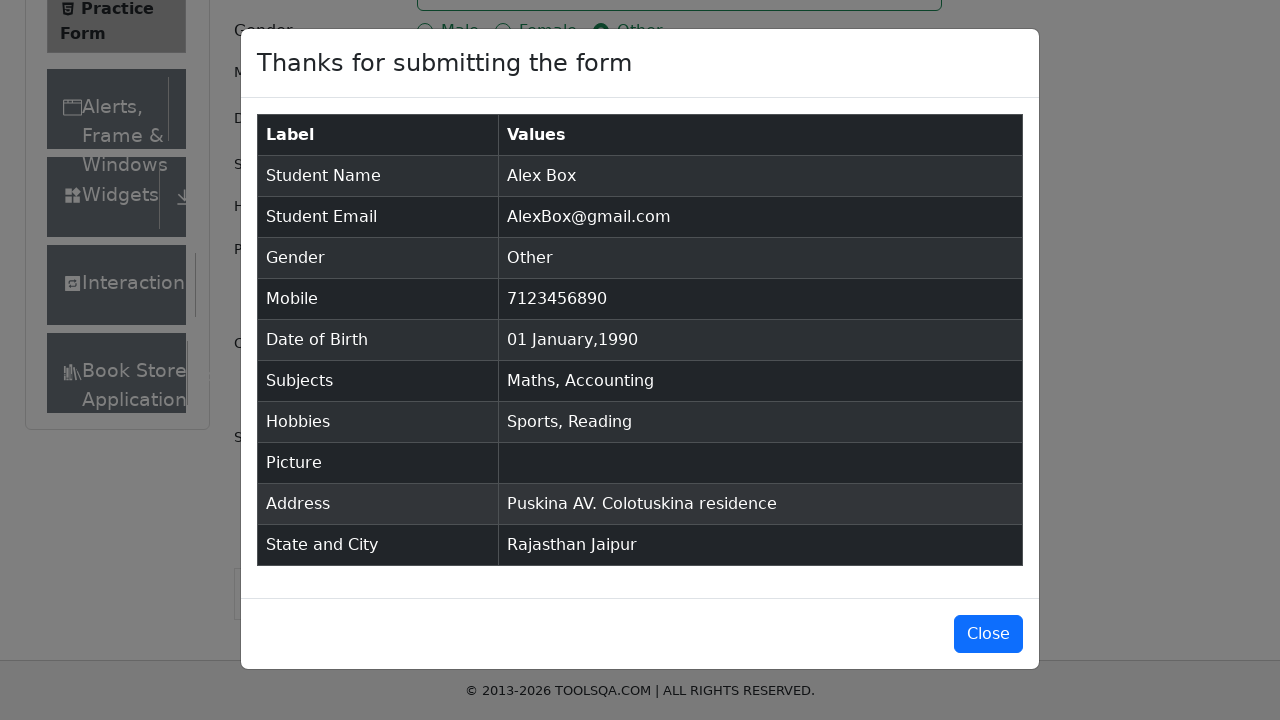

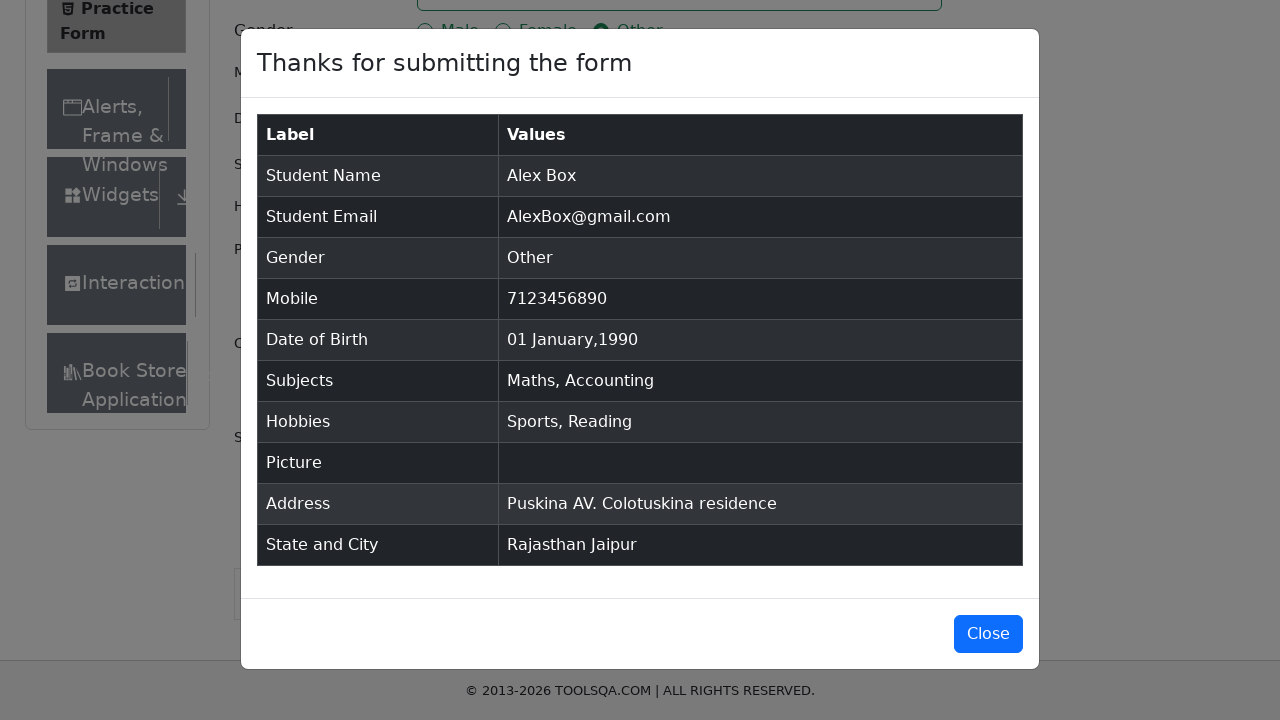